Tests email field validation by entering incorrect format, editing it, clearing, and entering correct format

Starting URL: https://skryabin.com/market/quote.html

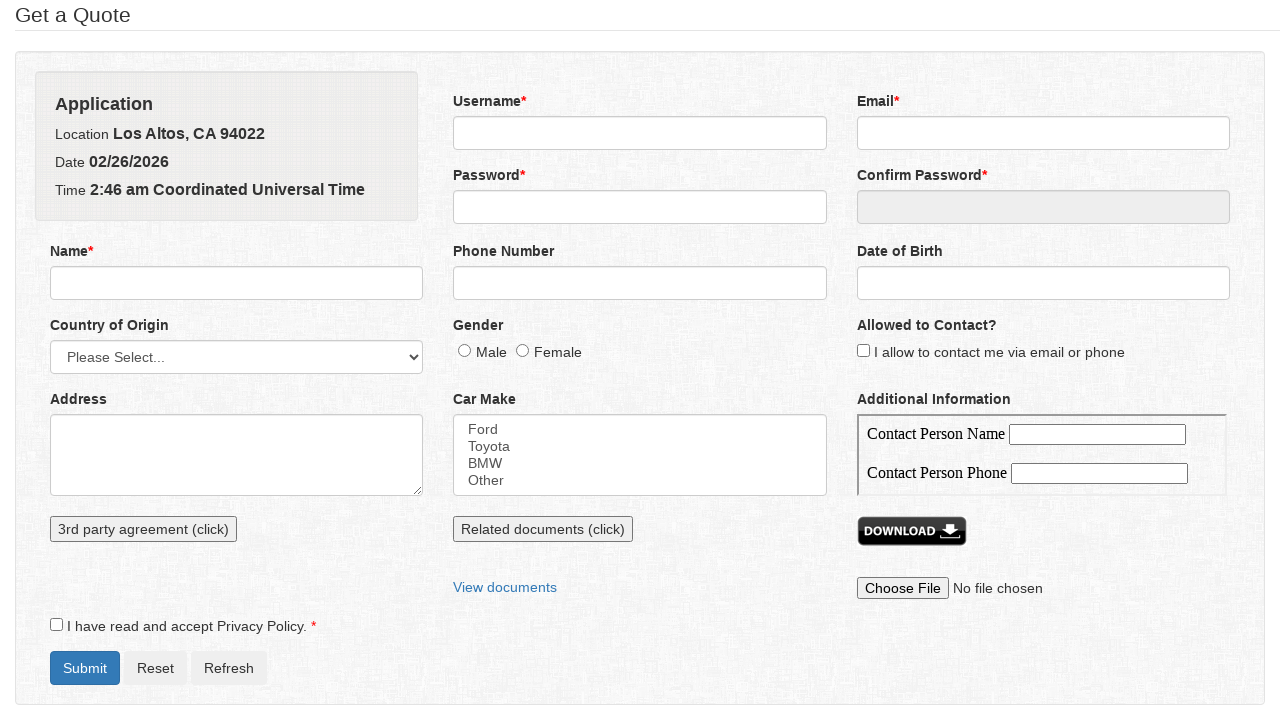

Cleared the email field on input[name='email']
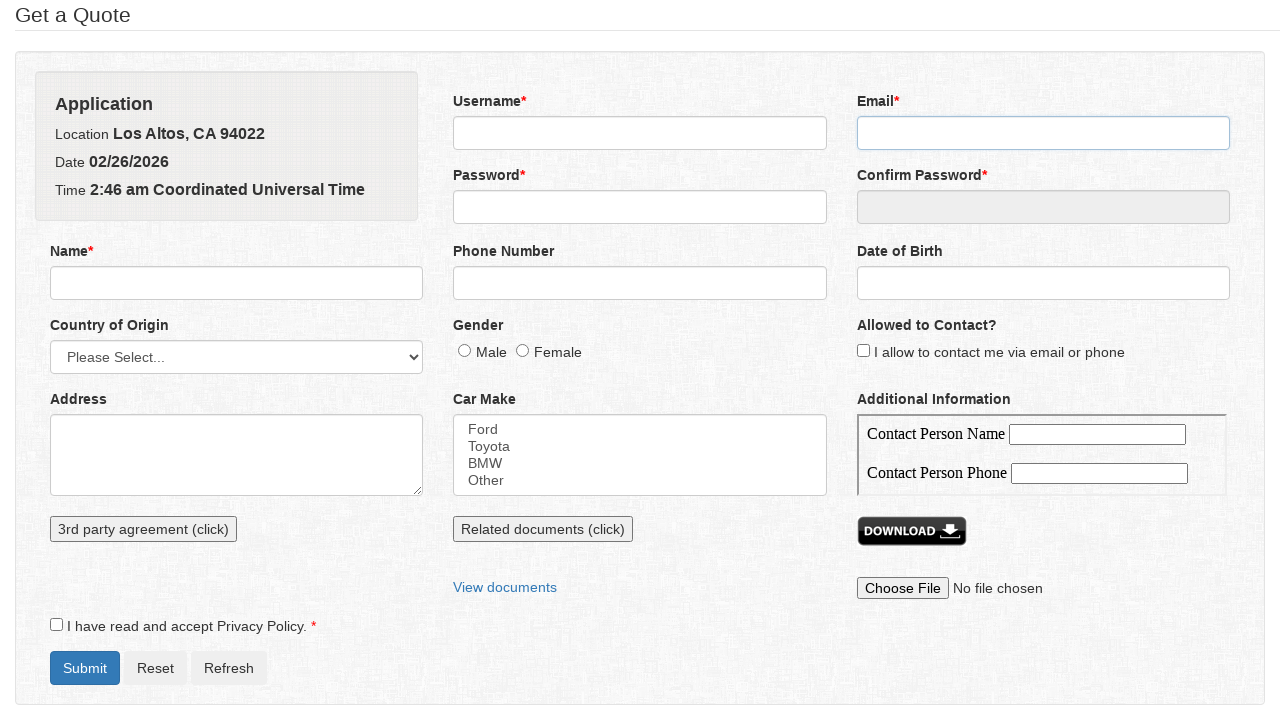

Entered email with incorrect format (missing @) on input[name='email']
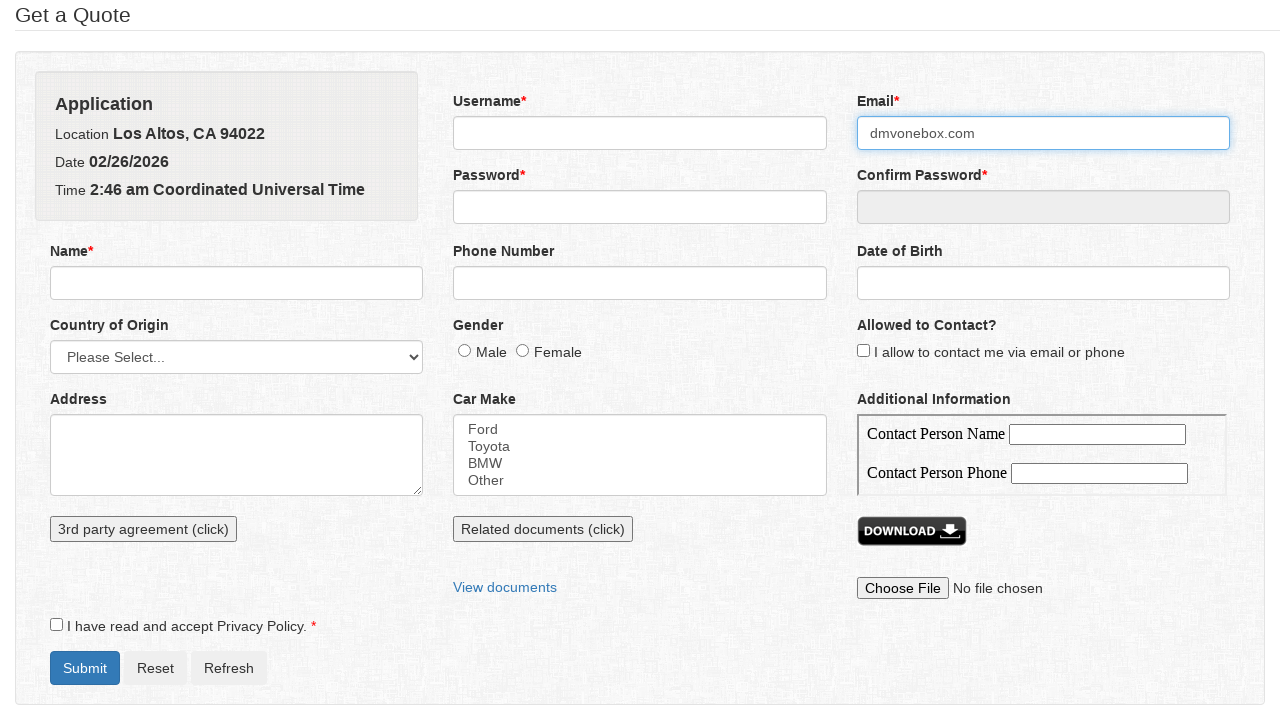

Deleted one character using backspace on input[name='email']
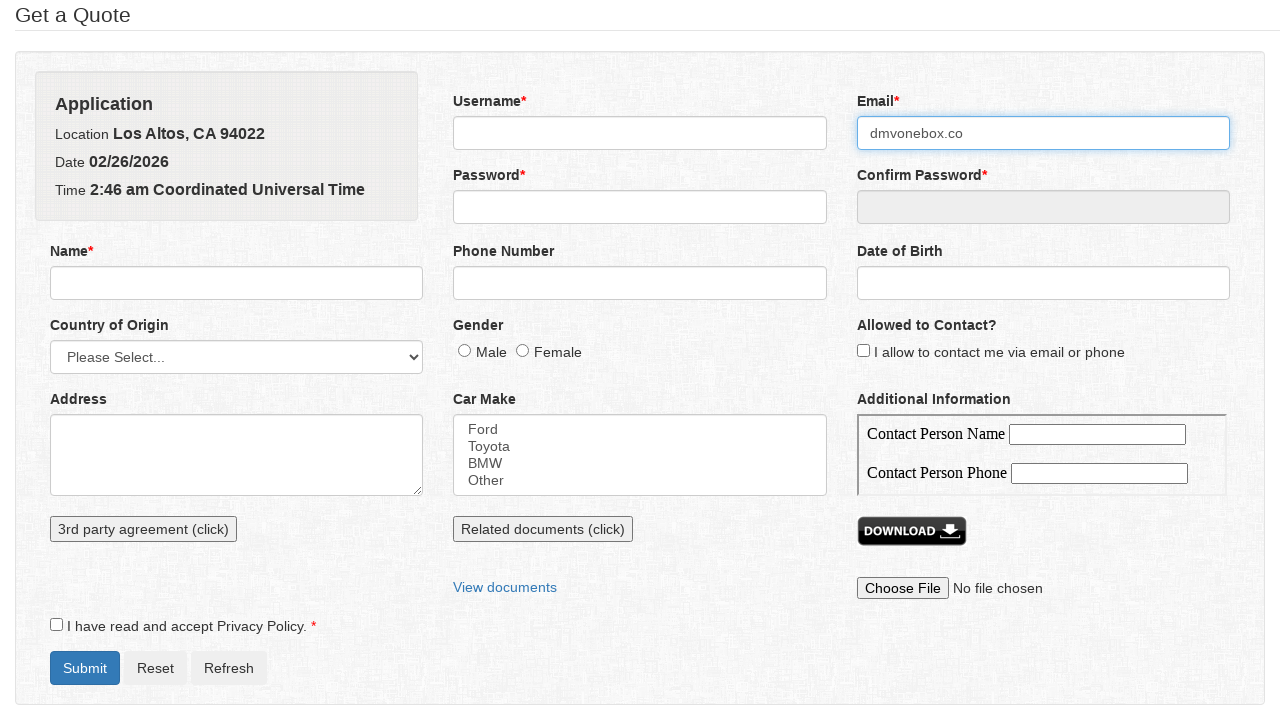

Cleared the email field again on input[name='email']
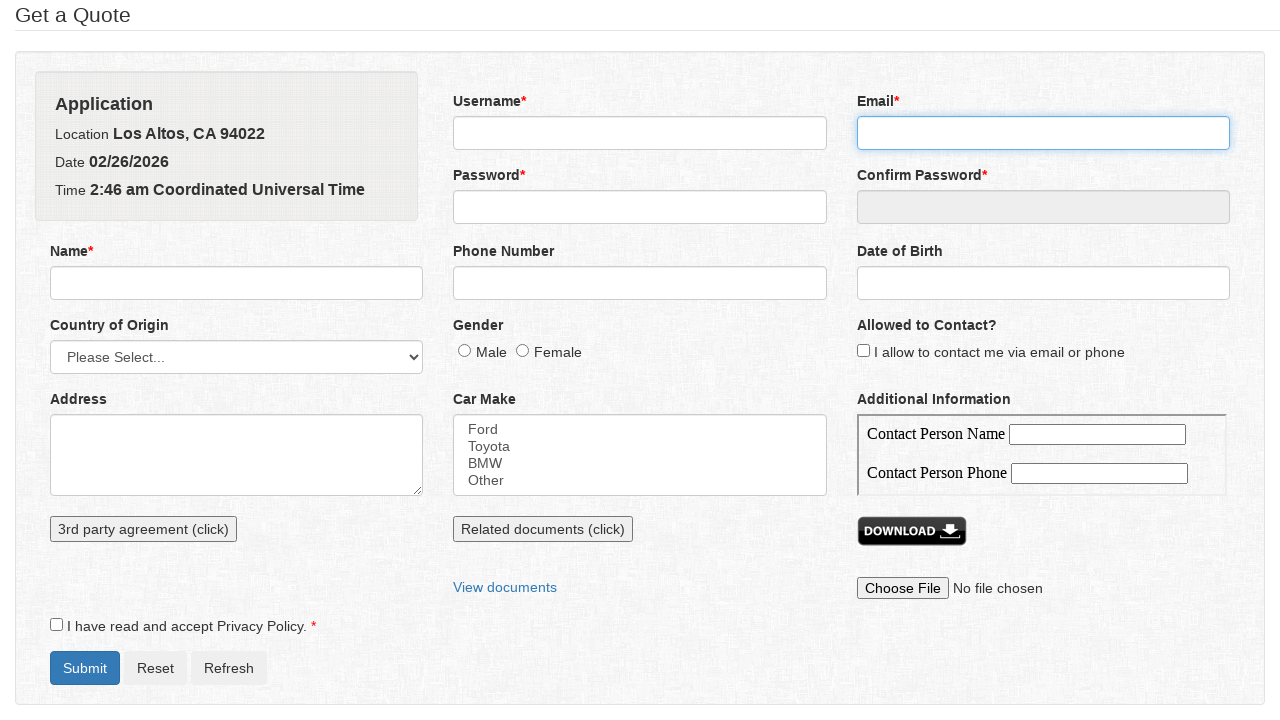

Entered email with correct format on input[name='email']
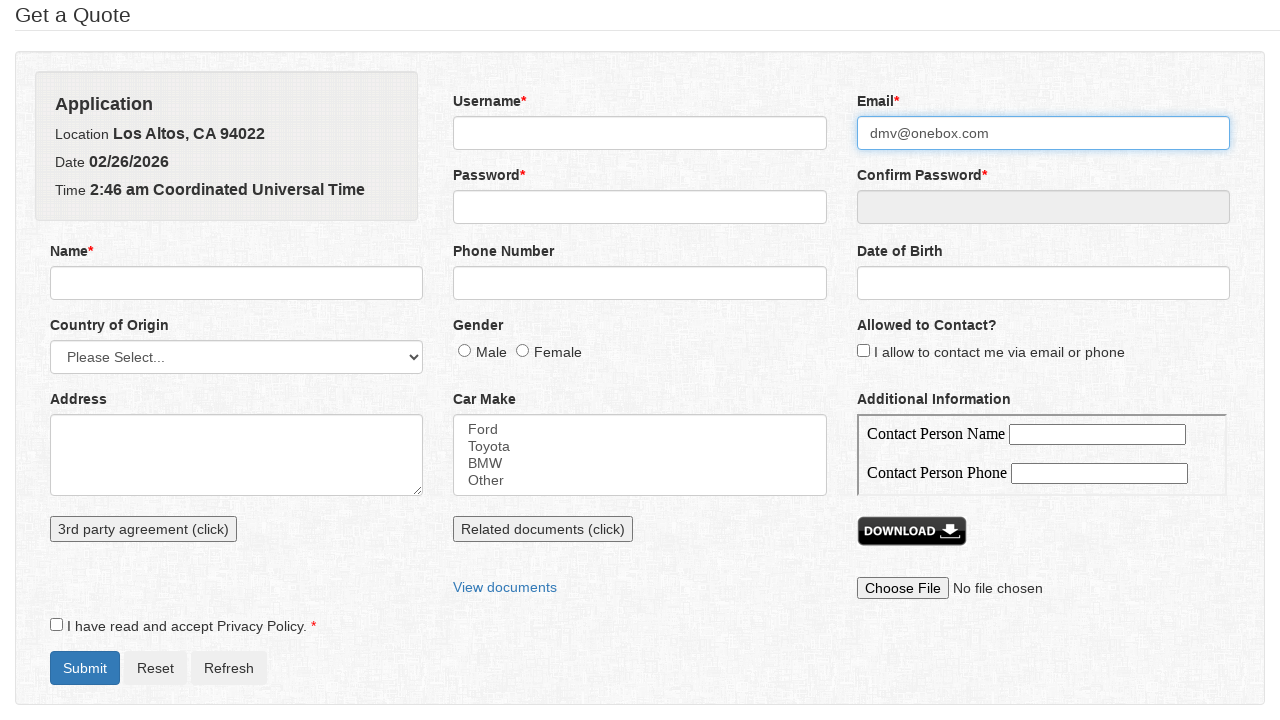

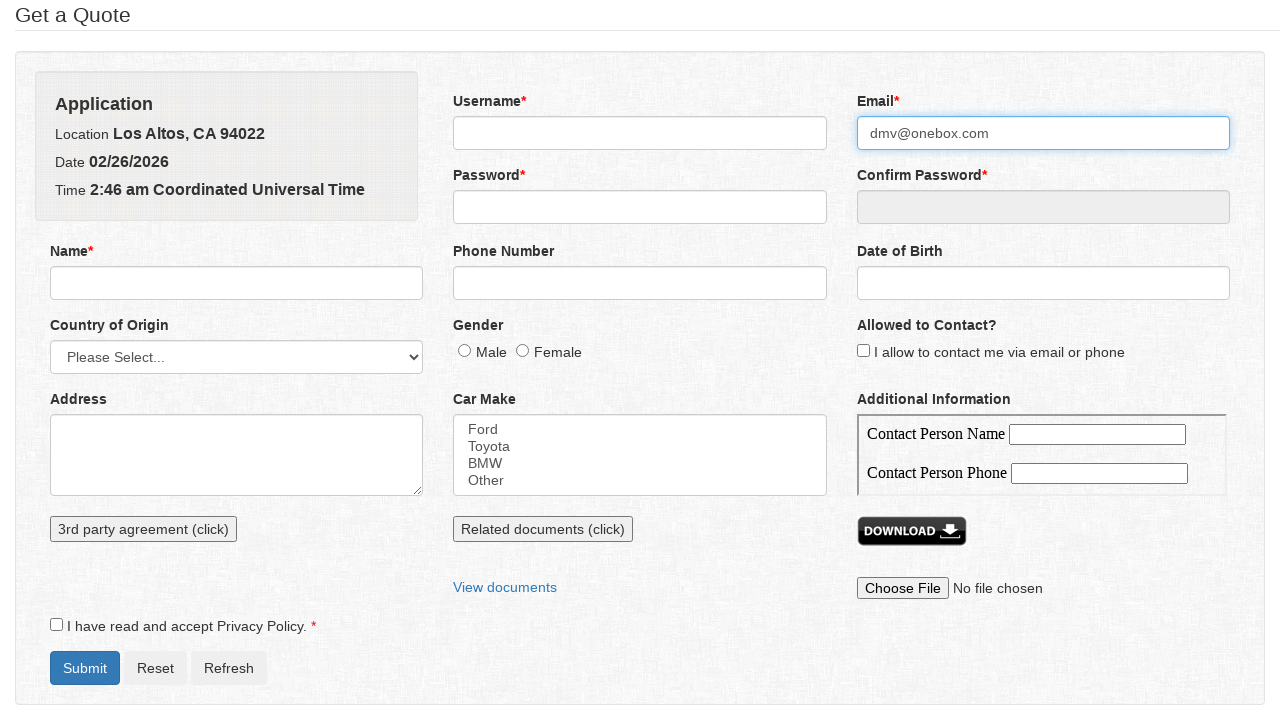